Tests iframe handling by switching to an iframe, clicking a button inside it, switching back to the default content, and clicking a navigation link.

Starting URL: https://www.w3schools.com/js/tryit.asp?filename=tryjs_myfirst

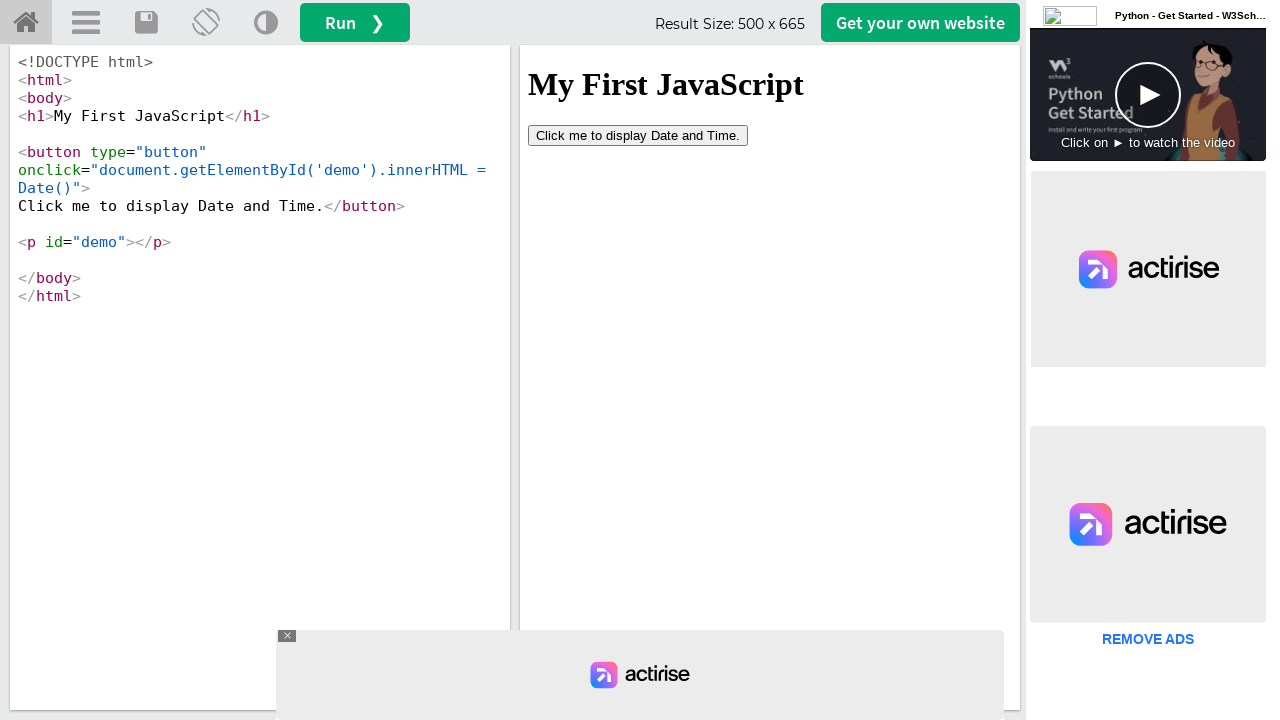

Located iframe with id 'iframeResult'
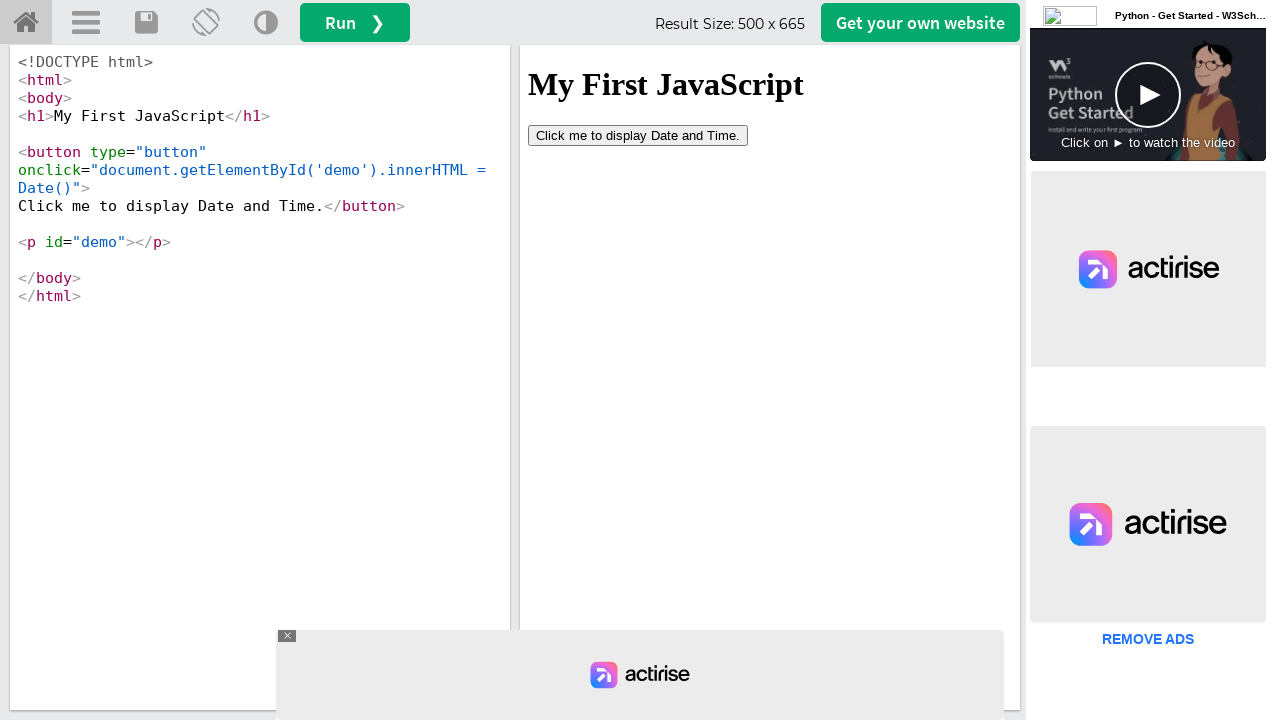

Clicked button inside iframe at (638, 135) on xpath=//iframe[@id='iframeResult'] >> internal:control=enter-frame >> xpath=//bu
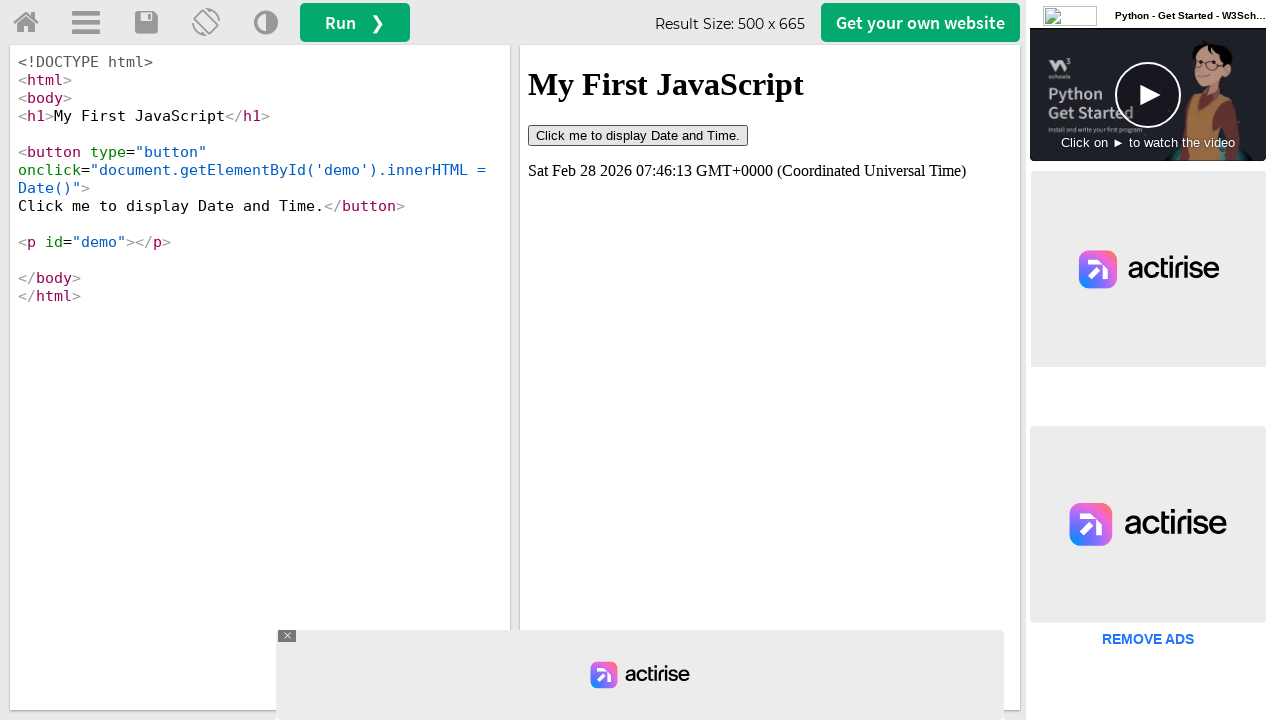

Waited 2 seconds for action to complete
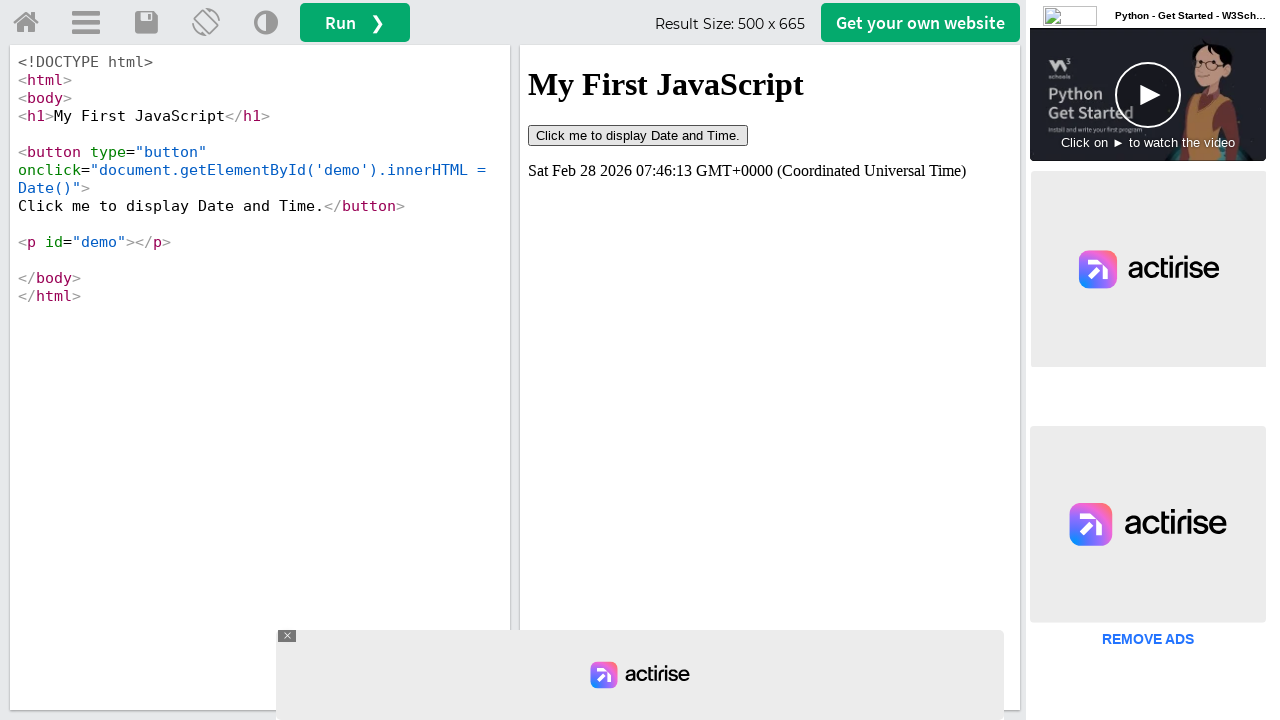

Clicked home navigation link in main content at (26, 23) on xpath=//a[@id='tryhome']
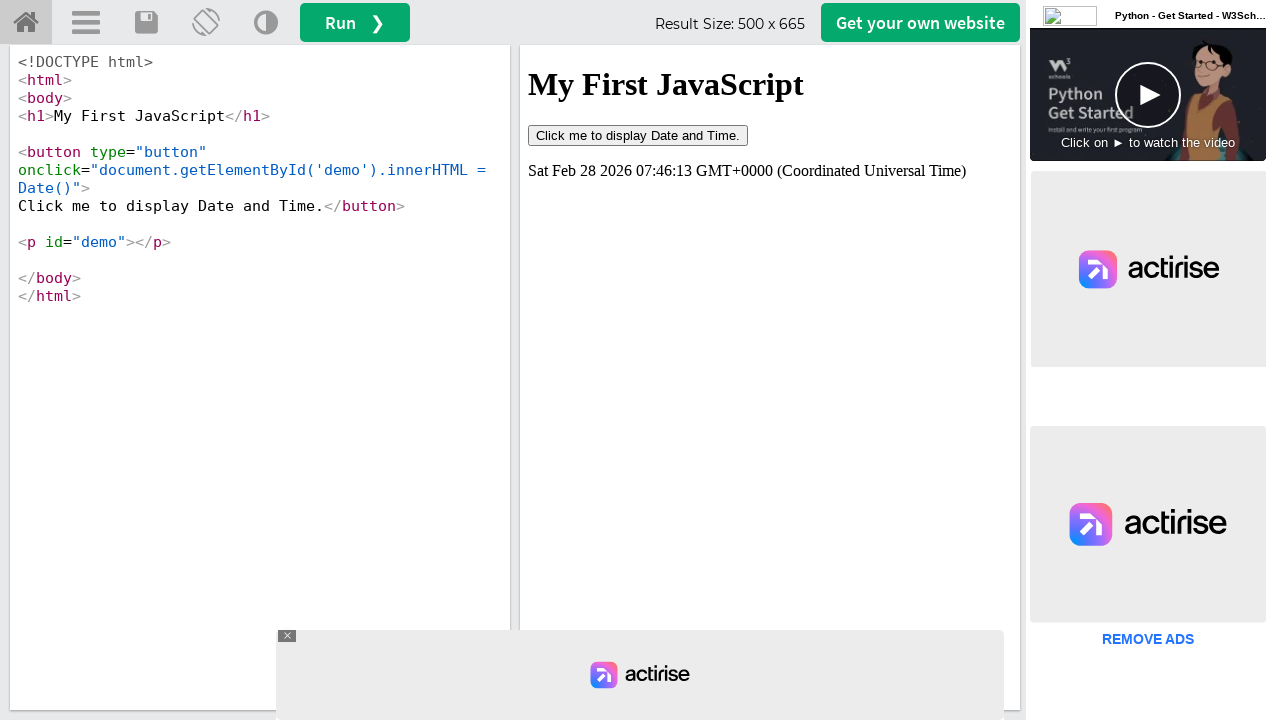

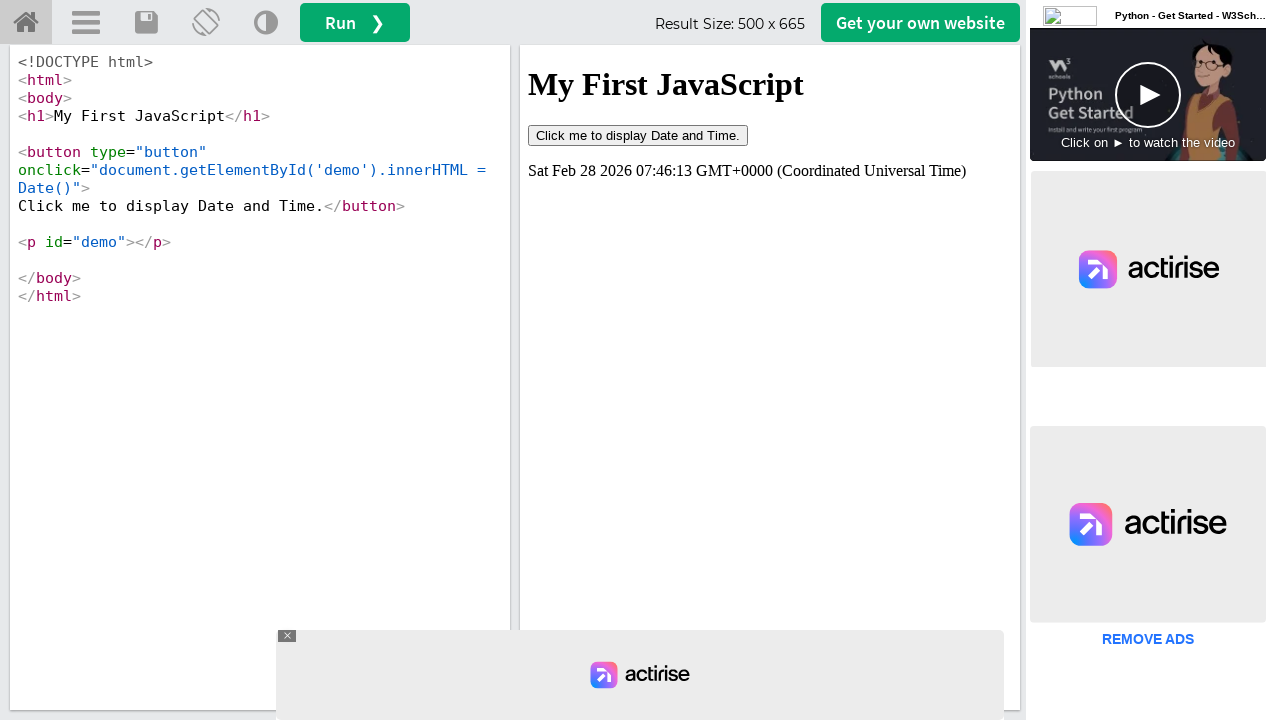